Tests confirm alert handling by clicking a tab to display a confirm box, then dismissing the alert by clicking the cancel button

Starting URL: http://demo.automationtesting.in/Alerts.html

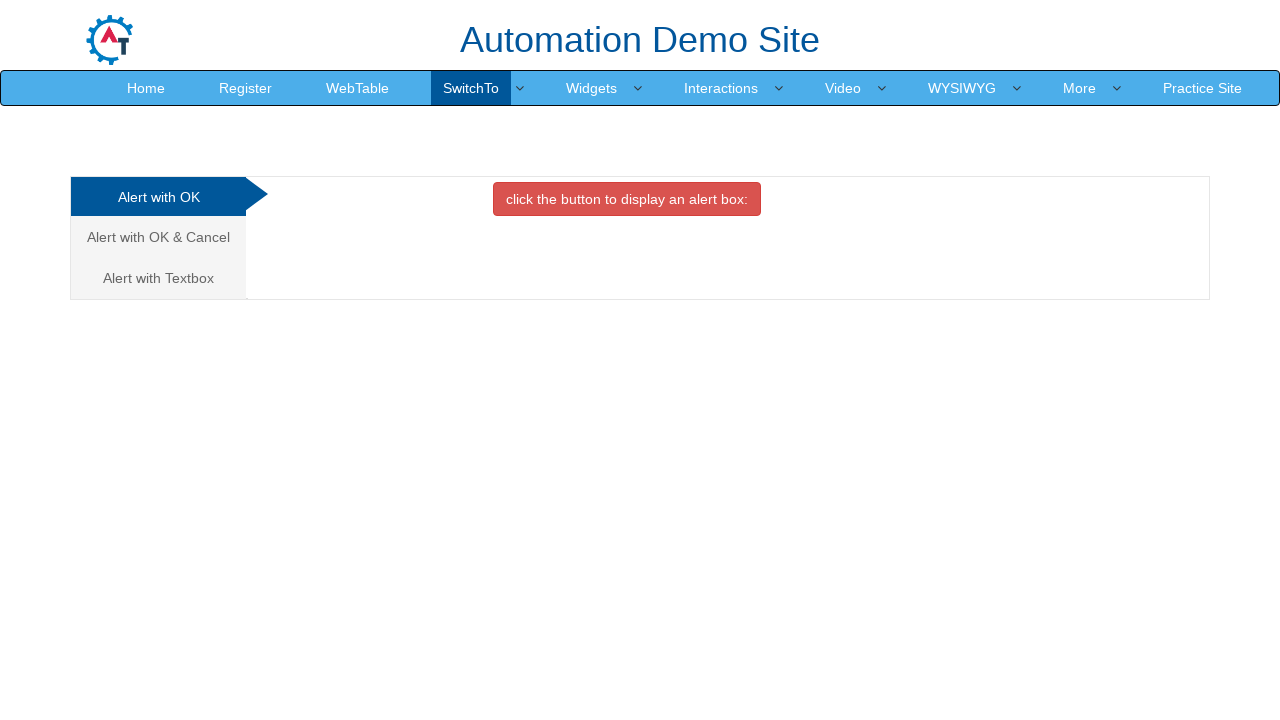

Clicked on the Cancel tab link to navigate to Confirm alert page at (158, 237) on a[href='#CancelTab']
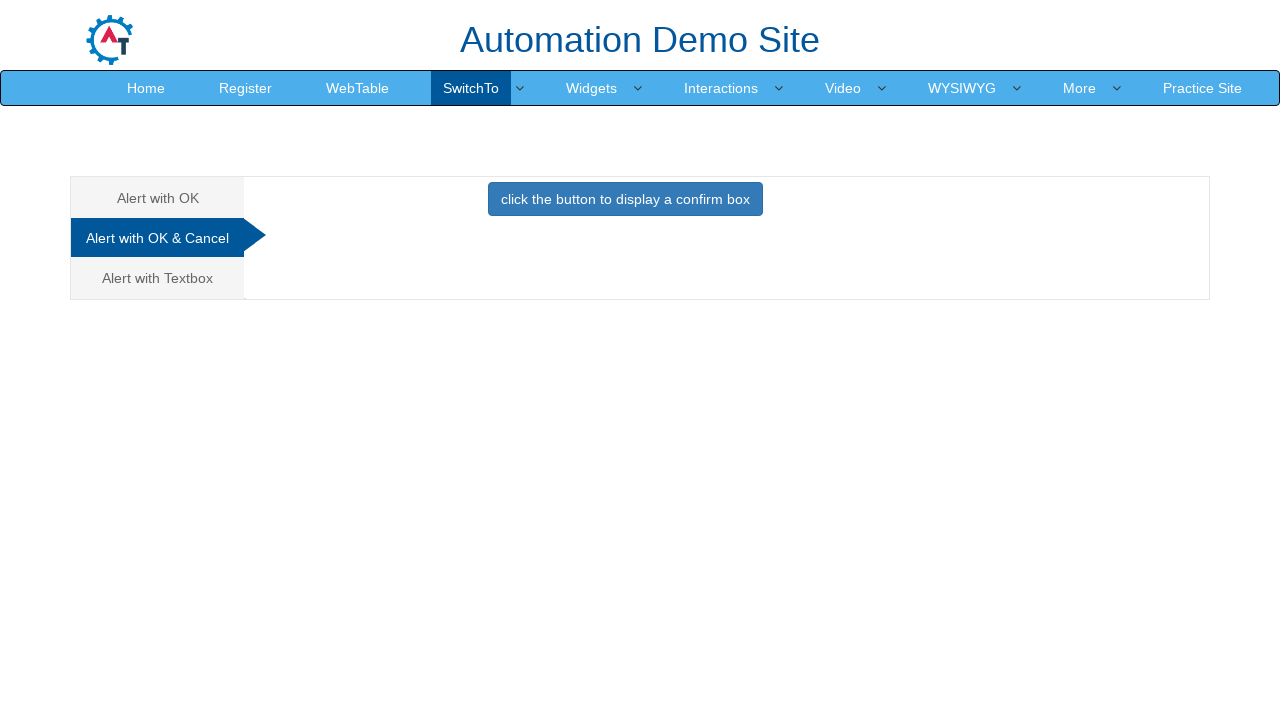

Waited for tab content to be visible
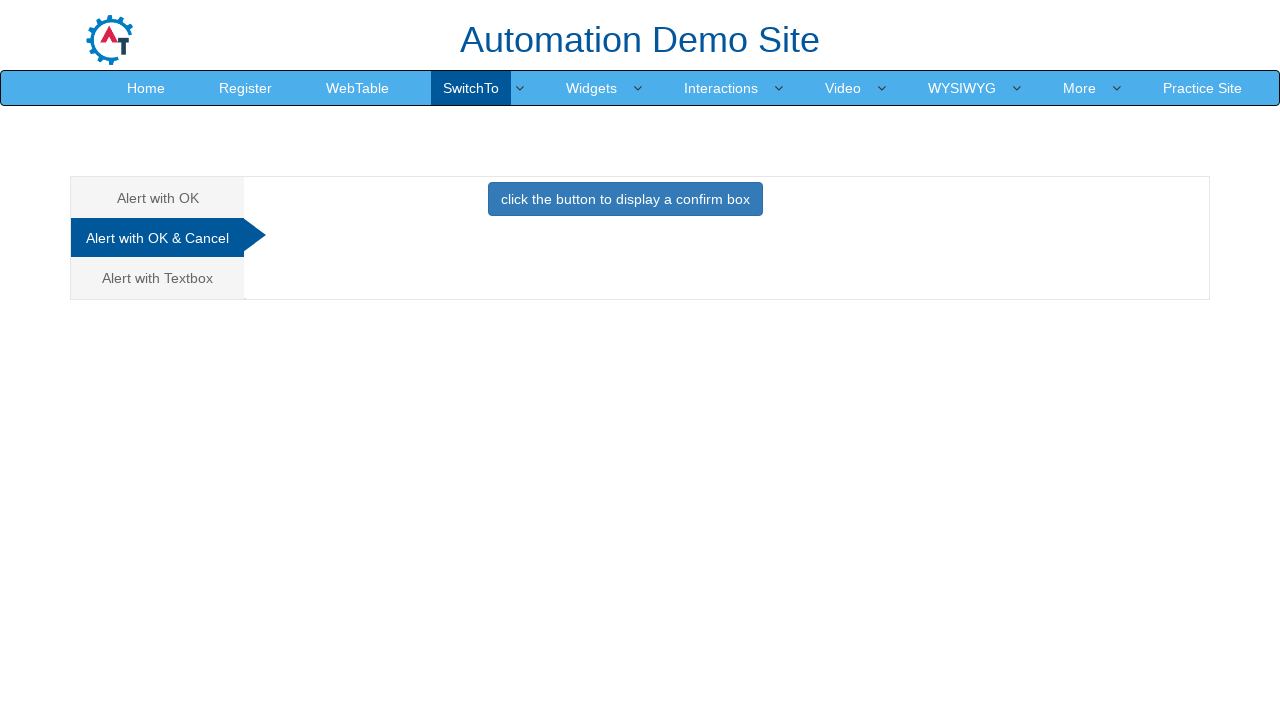

Clicked button to display confirm box at (625, 199) on button:has-text('click the button to display a confirm box')
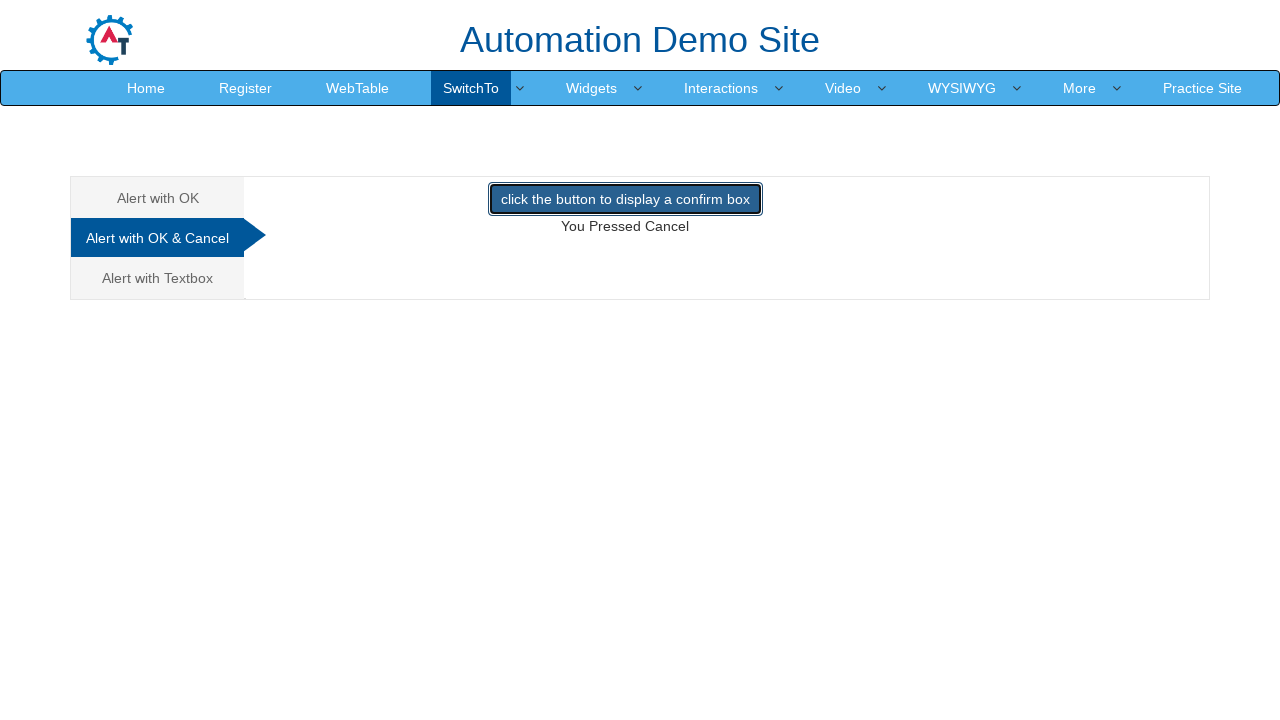

Set up dialog handler to dismiss confirm alert
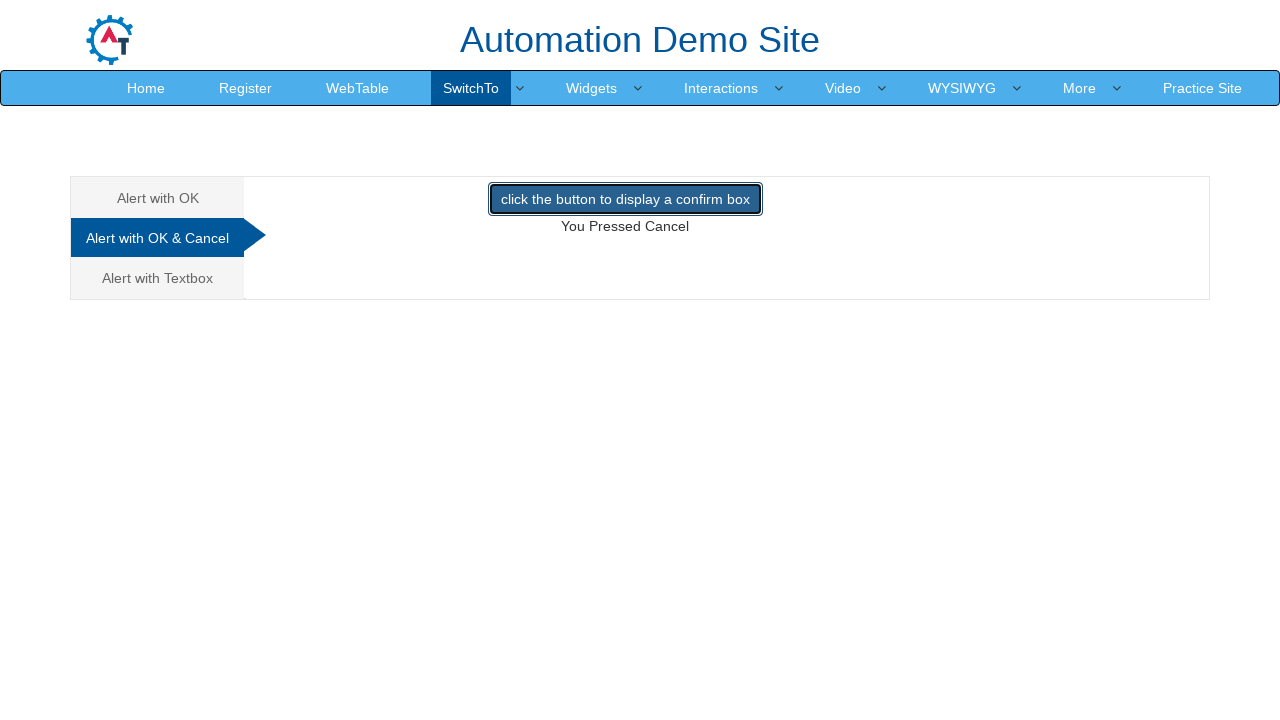

Clicked button again to trigger confirm dialog and dismiss it with Cancel button at (625, 199) on button:has-text('click the button to display a confirm box')
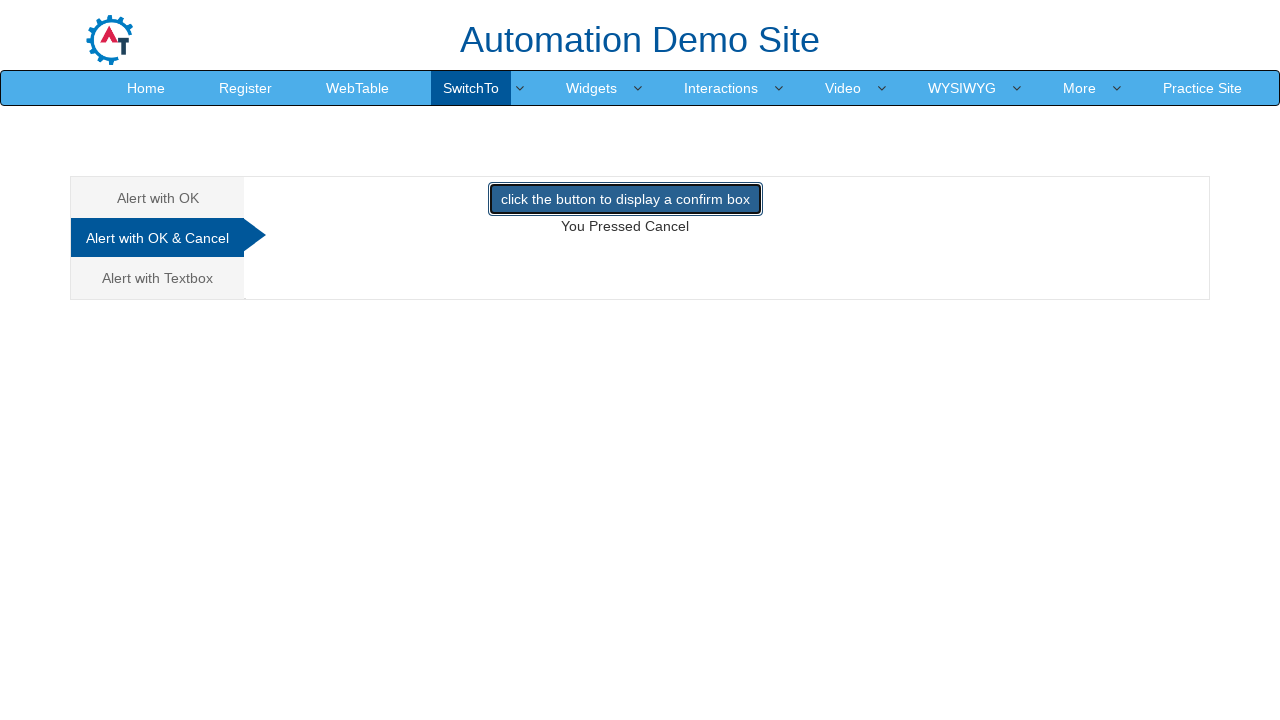

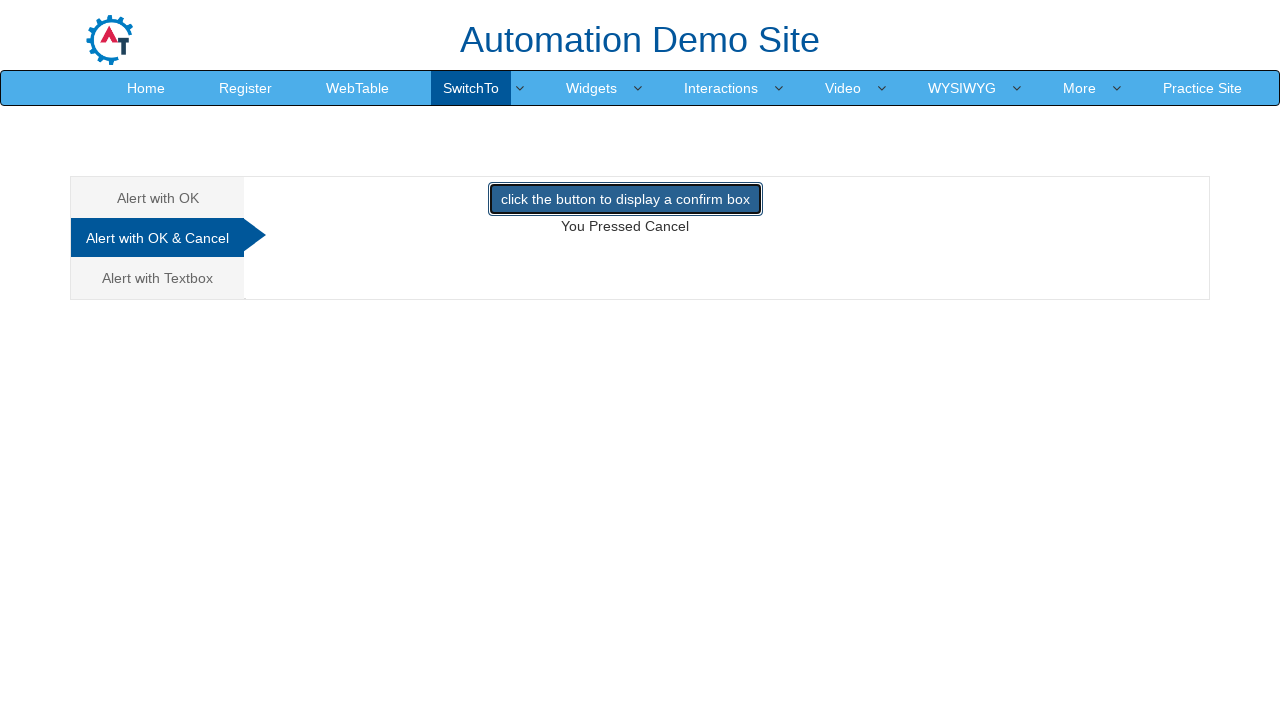